Finds and clicks an encrypted link using a mathematical formula, then fills out a registration form with personal information

Starting URL: http://suninjuly.github.io/find_link_text

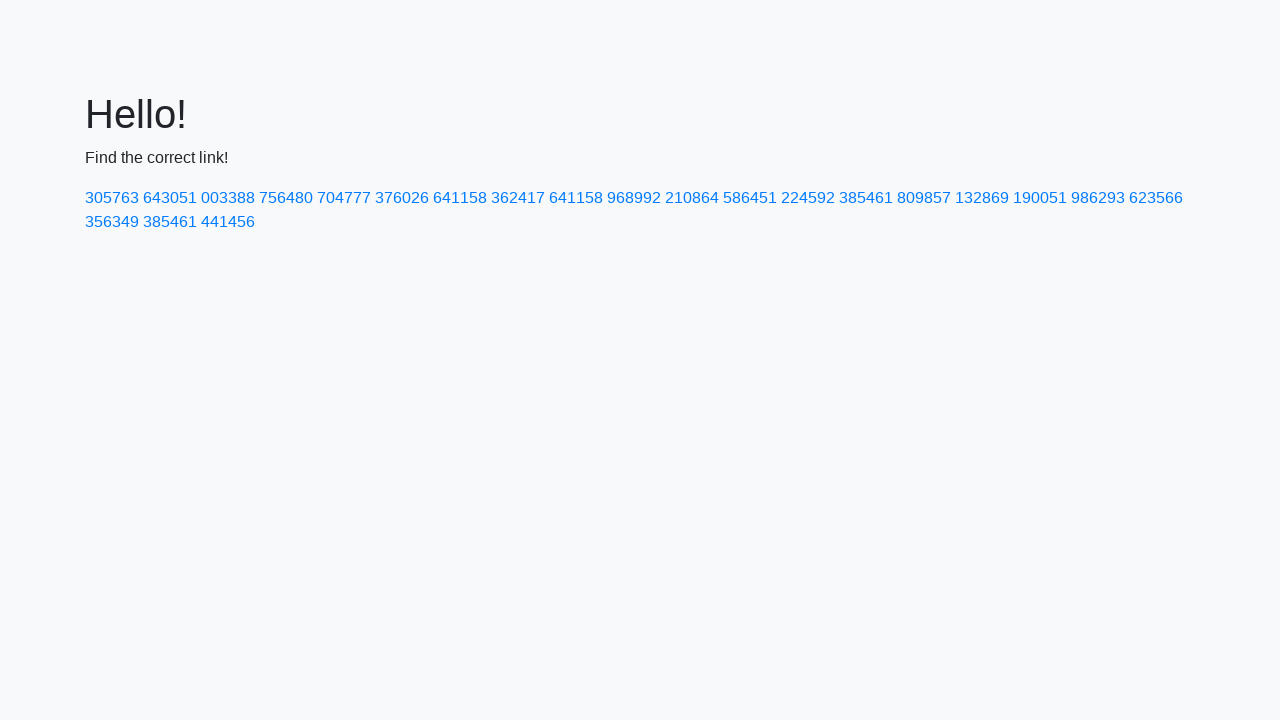

Calculated encrypted link text using mathematical formula
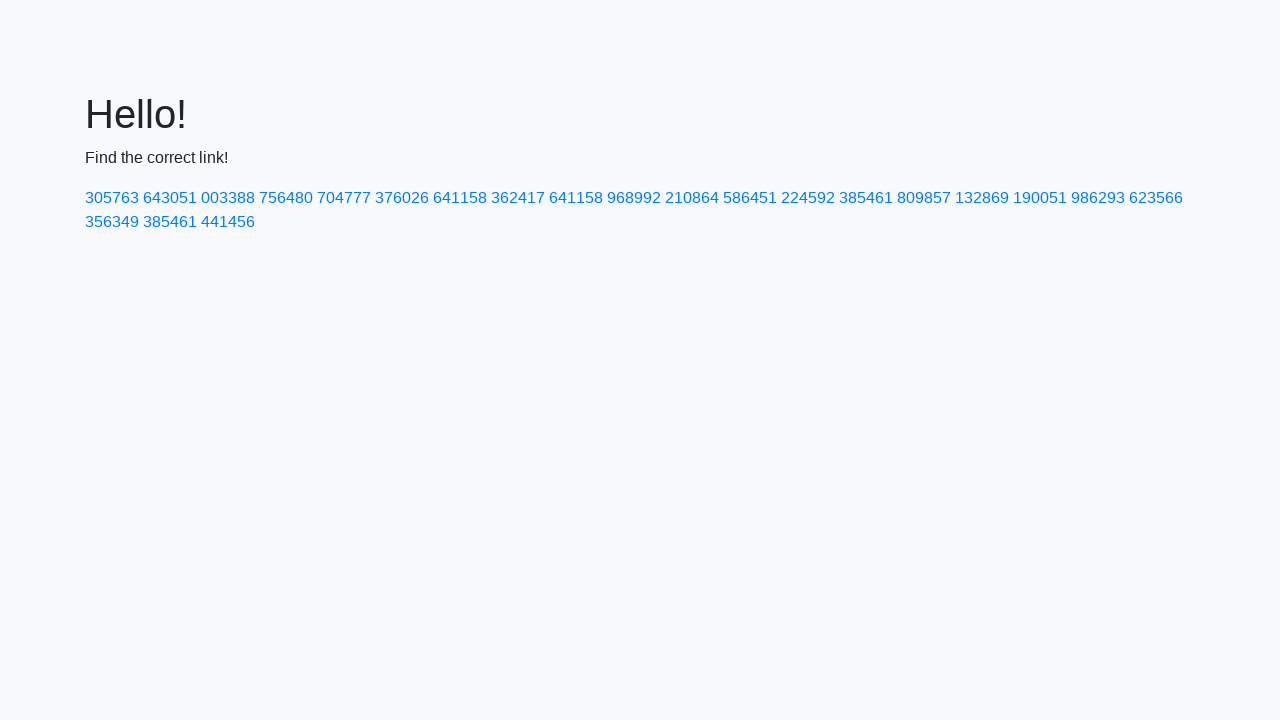

Clicked encrypted link with text '224592' at (808, 198) on a:has-text('224592')
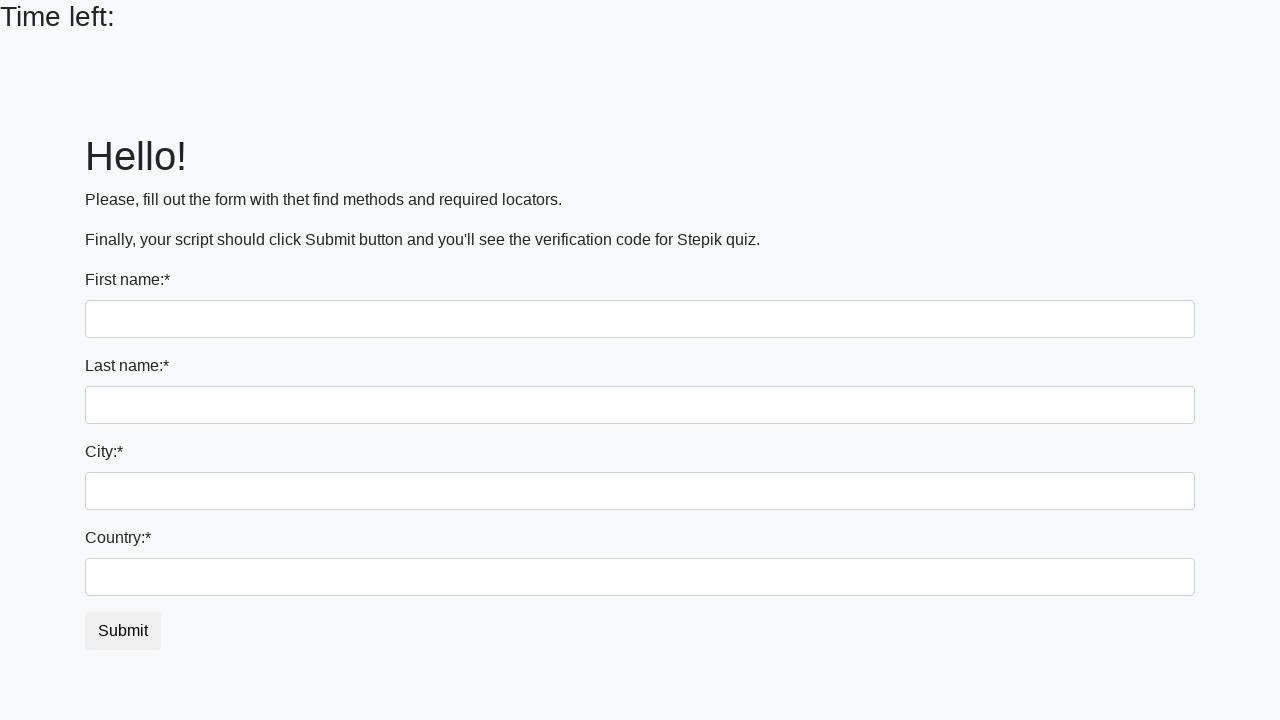

Filled first name field with 'Ivan' on input:first-of-type
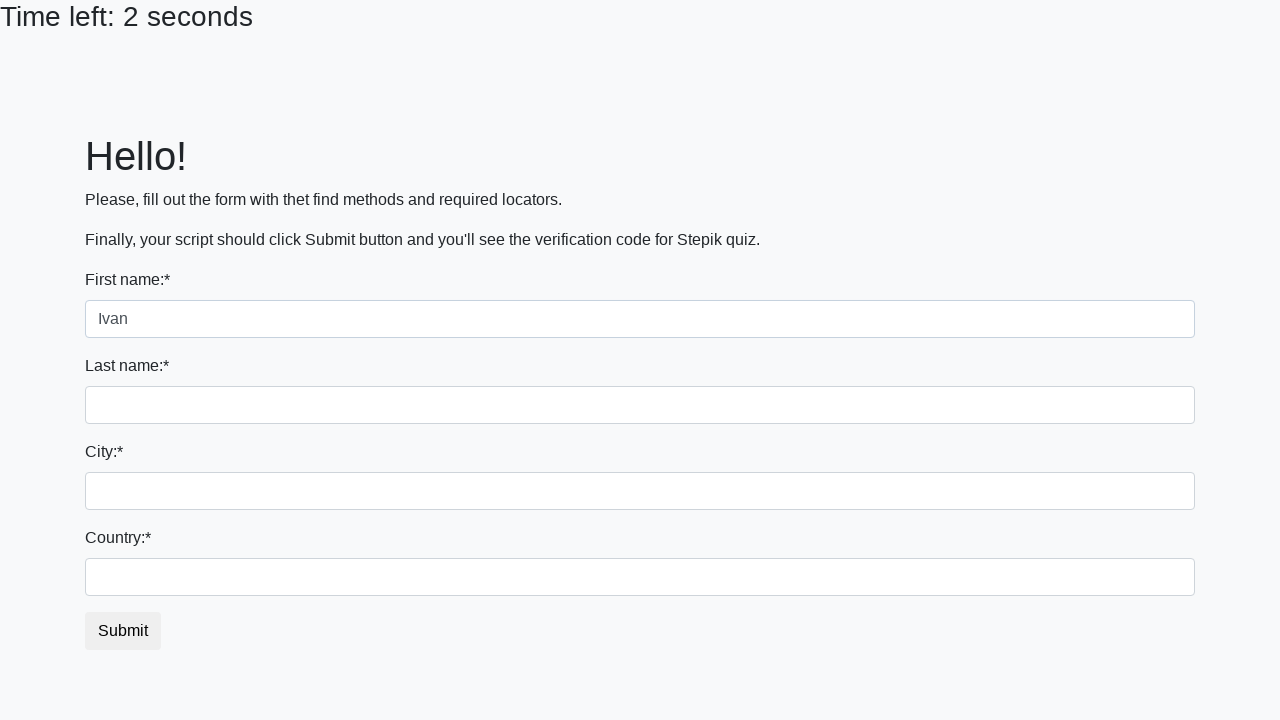

Filled last name field with 'Petrov' on input[name='last_name']
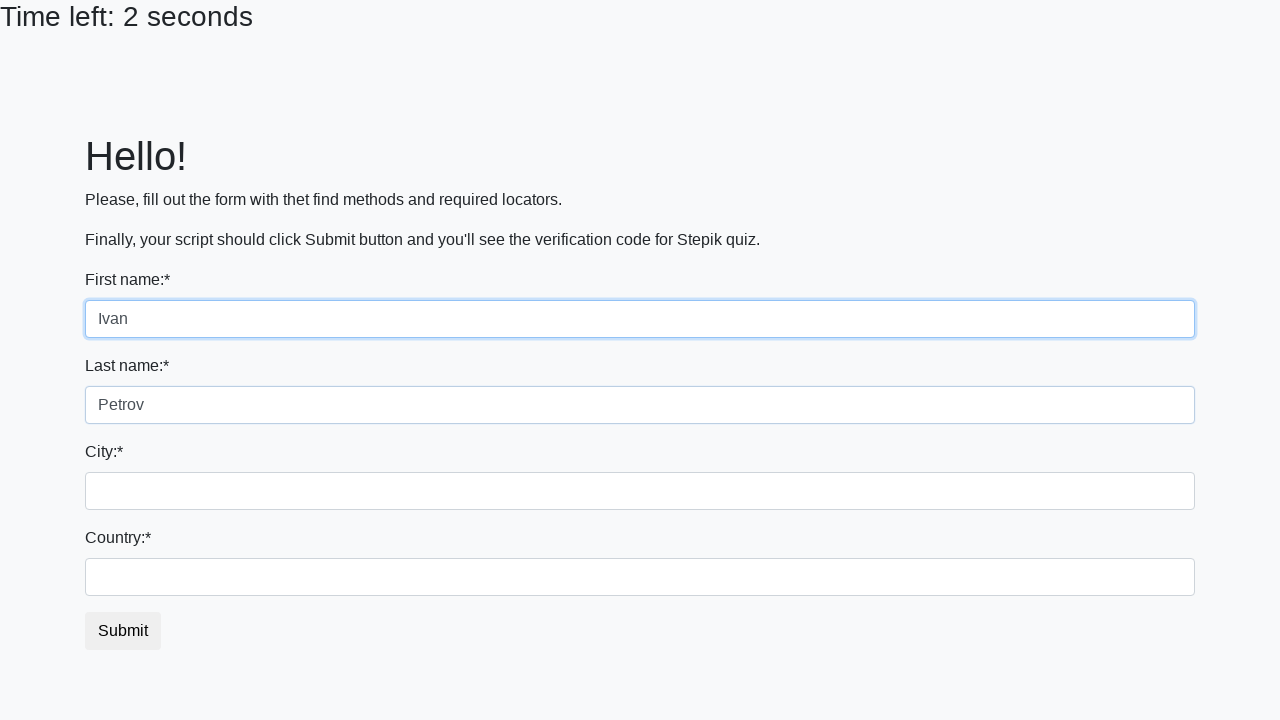

Filled city field with 'Smolensk' on .form-control.city
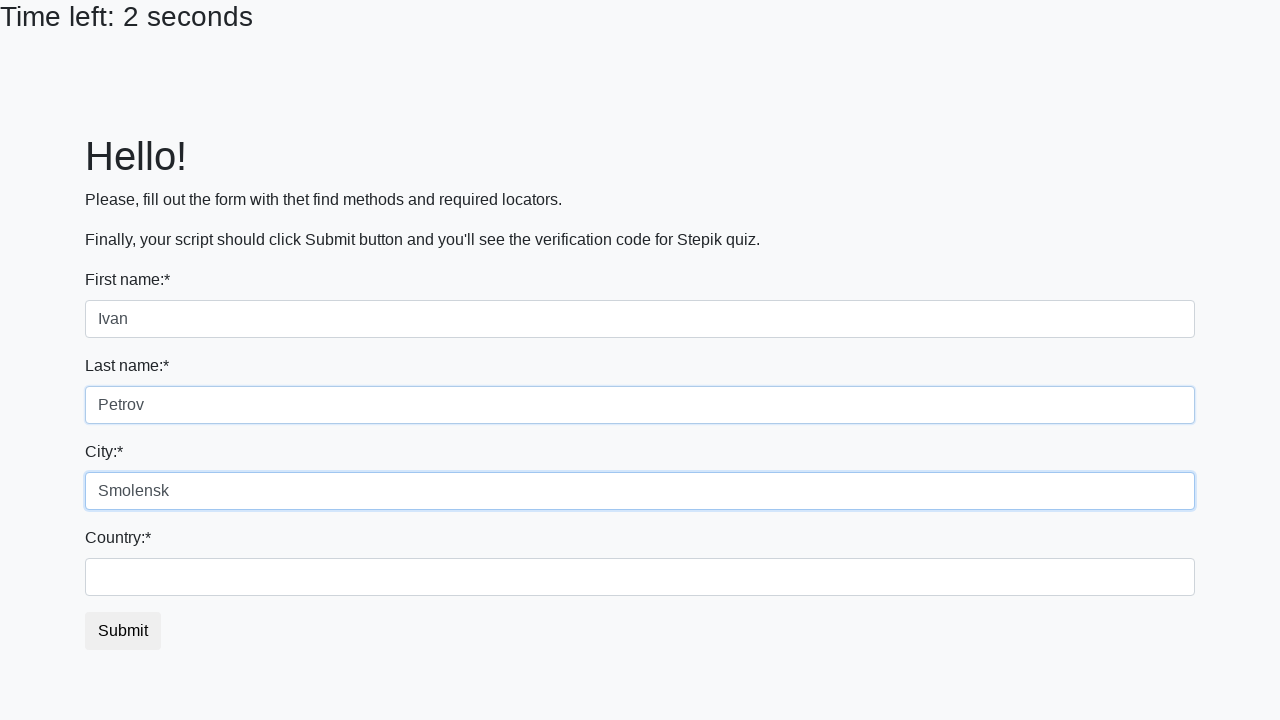

Filled country field with 'Russia' on #country
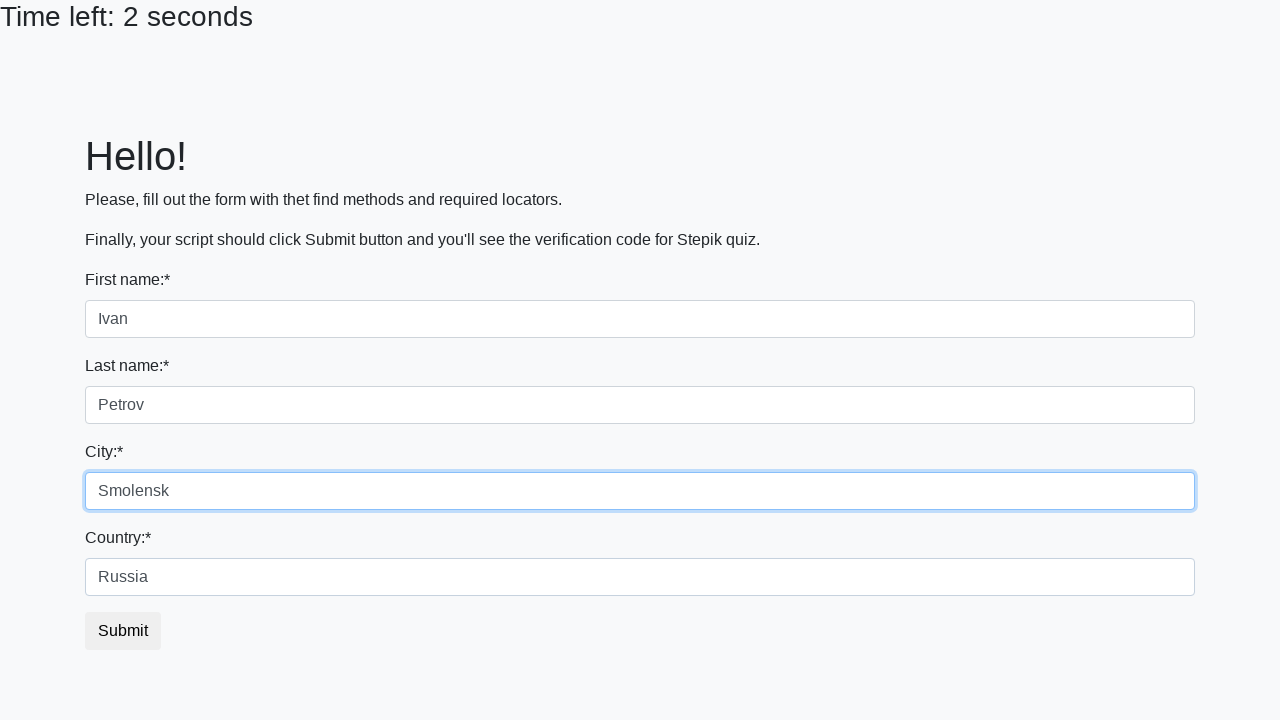

Clicked submit button to submit registration form at (123, 631) on button.btn
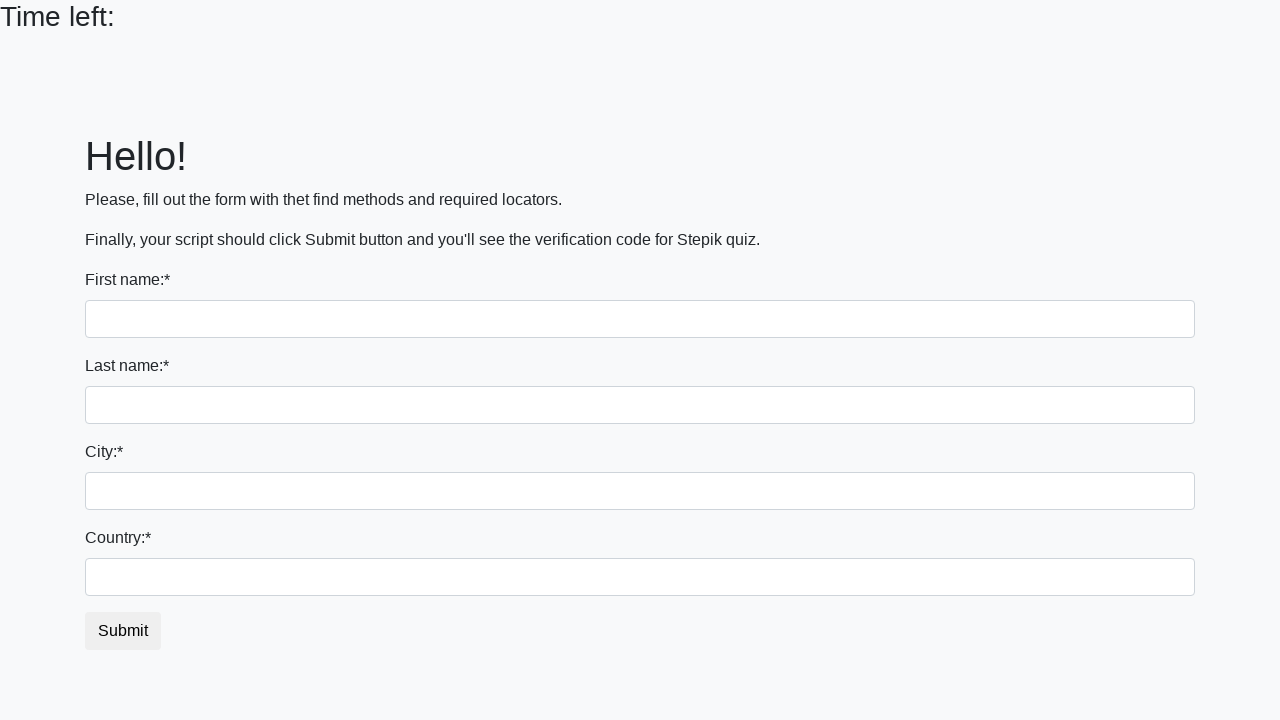

Waited 2 seconds for result to load
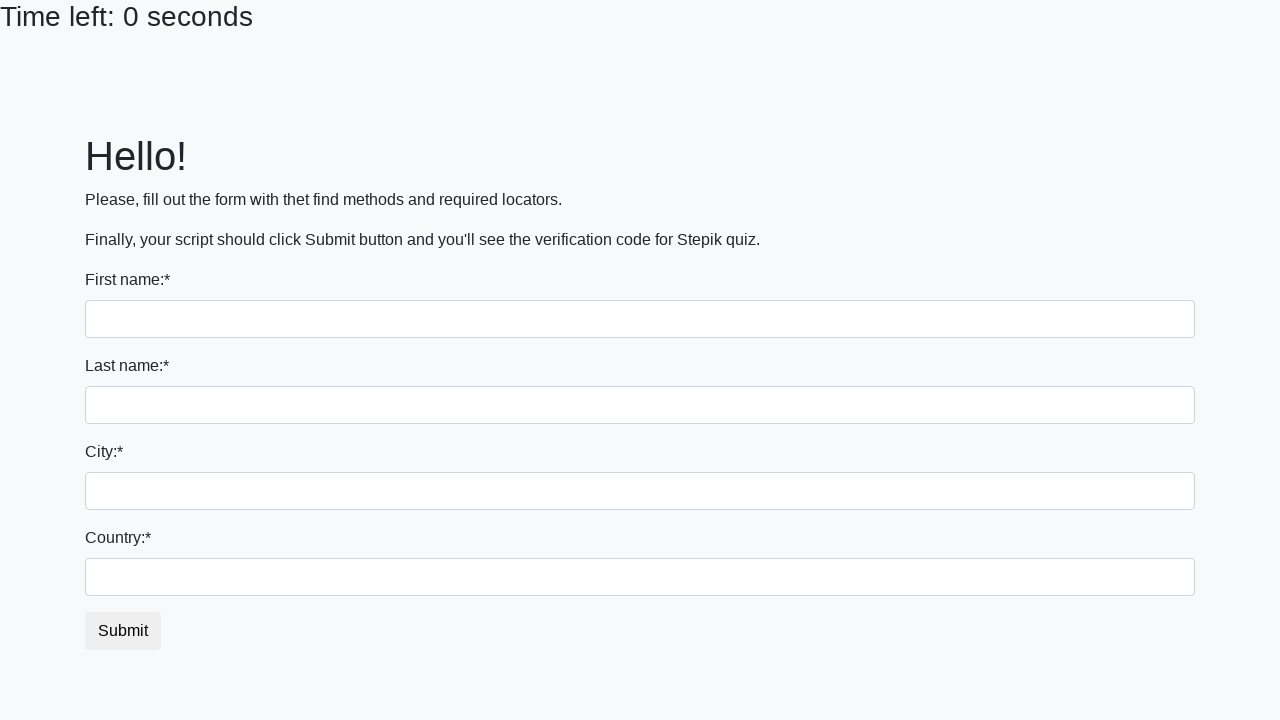

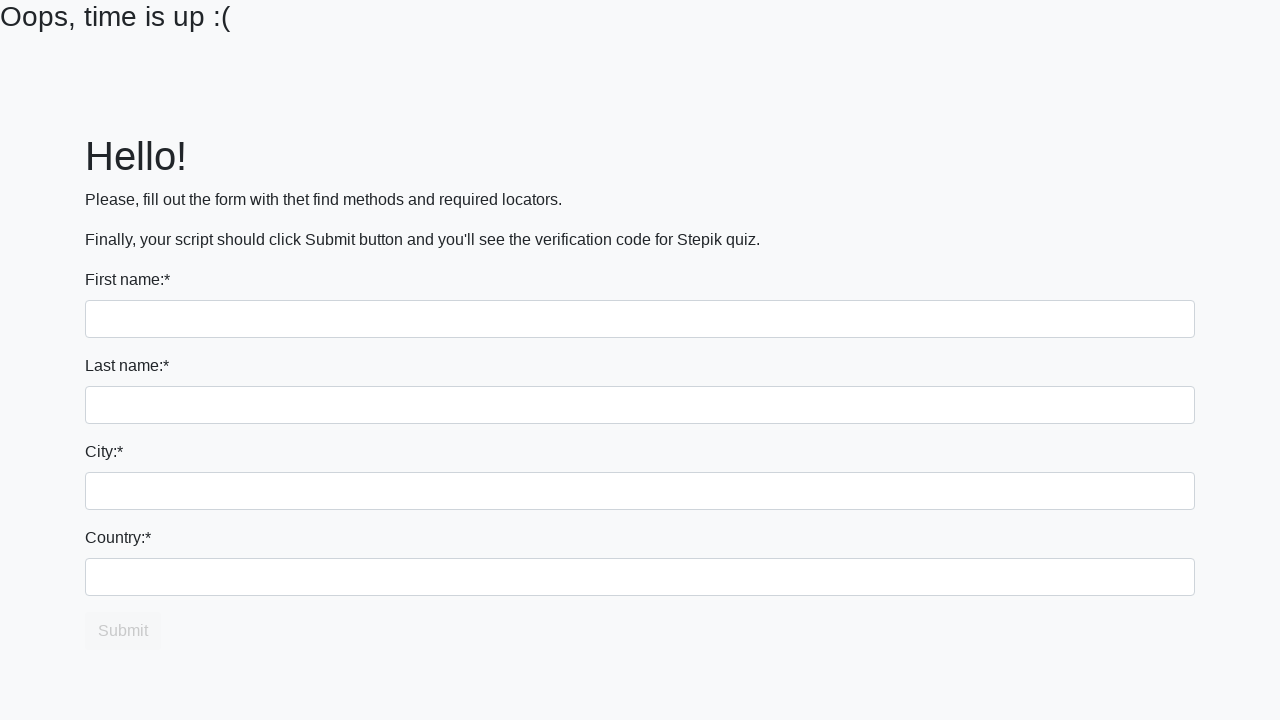